Tests a geography guessing game by starting a quick or full game, clicking on a map to make a guess, submitting the guess, and verifying the distance result is displayed.

Starting URL: https://geo.cmxu.io/

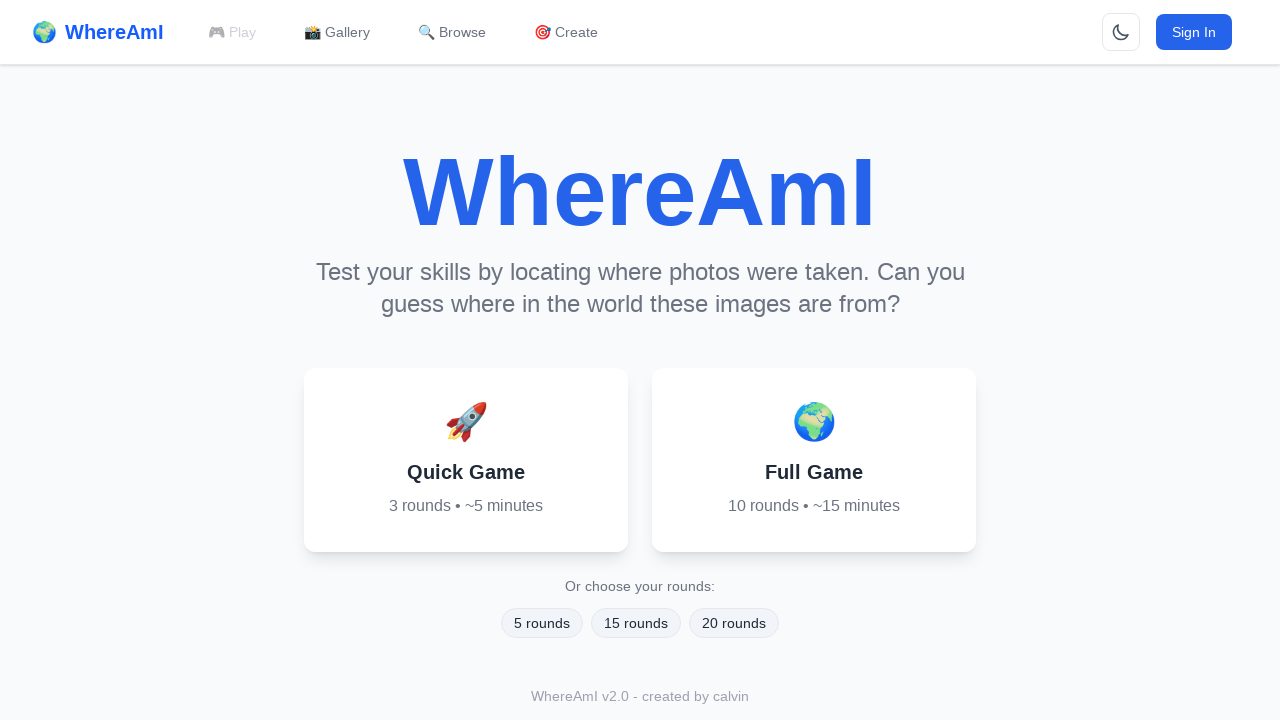

Waited for page to fully load (networkidle)
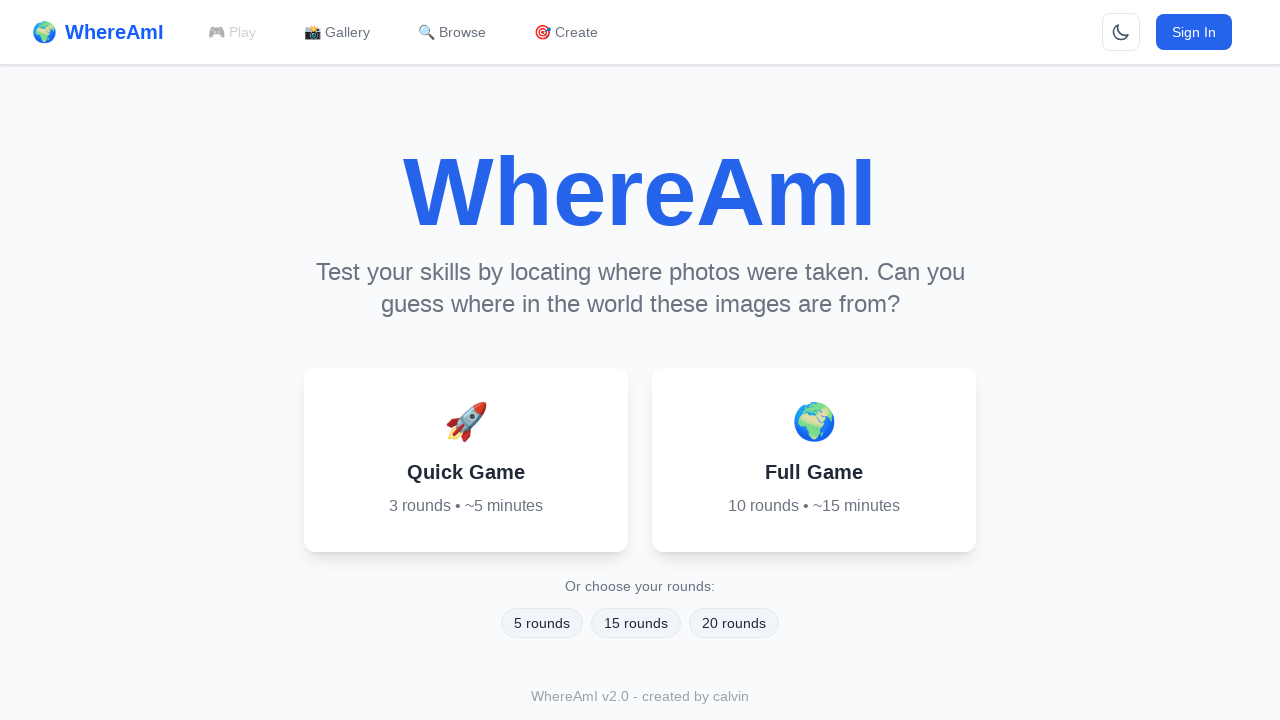

Located Quick Game and Full Game buttons
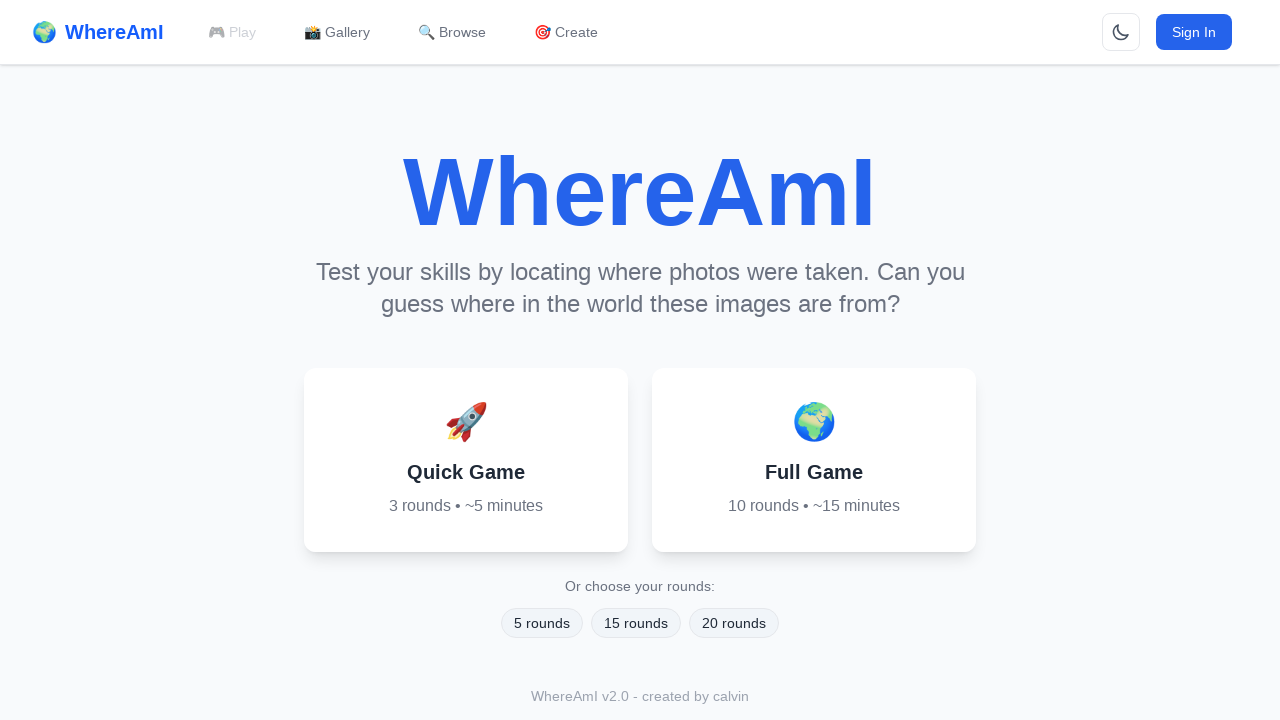

Checked visibility of game start buttons
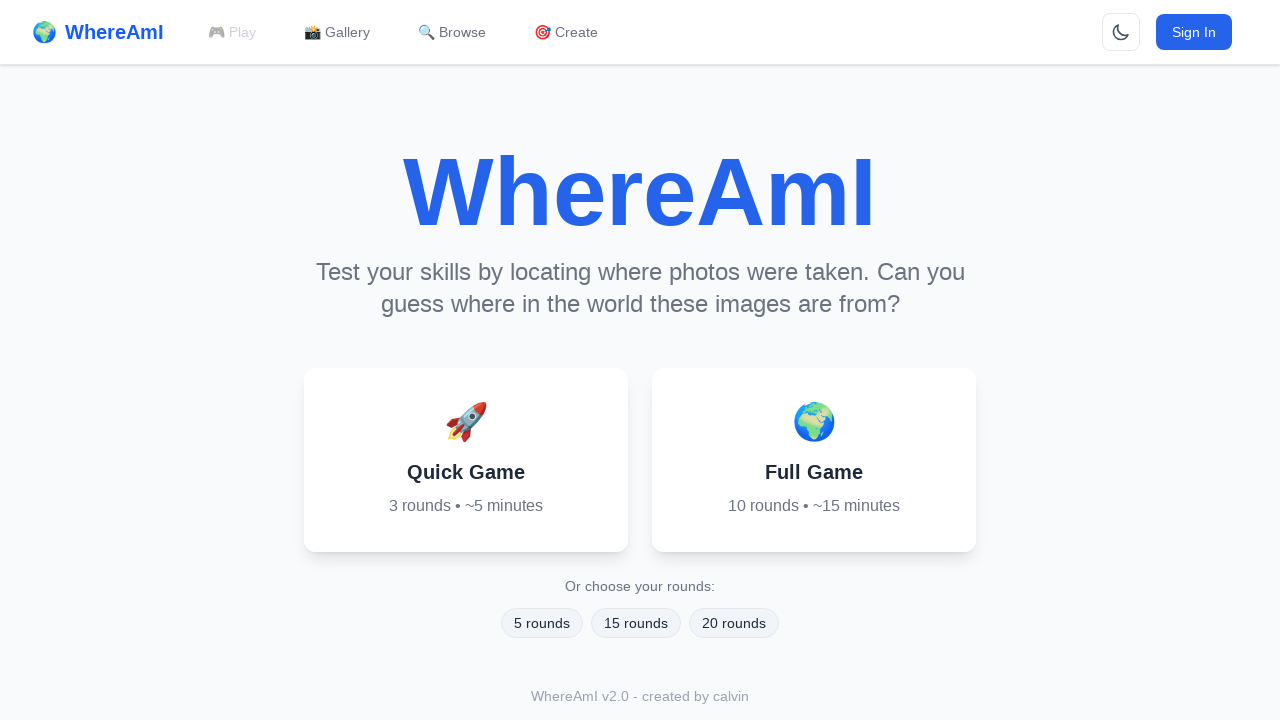

Clicked Quick Game button at (466, 460) on button >> internal:has-text="Quick Game"i
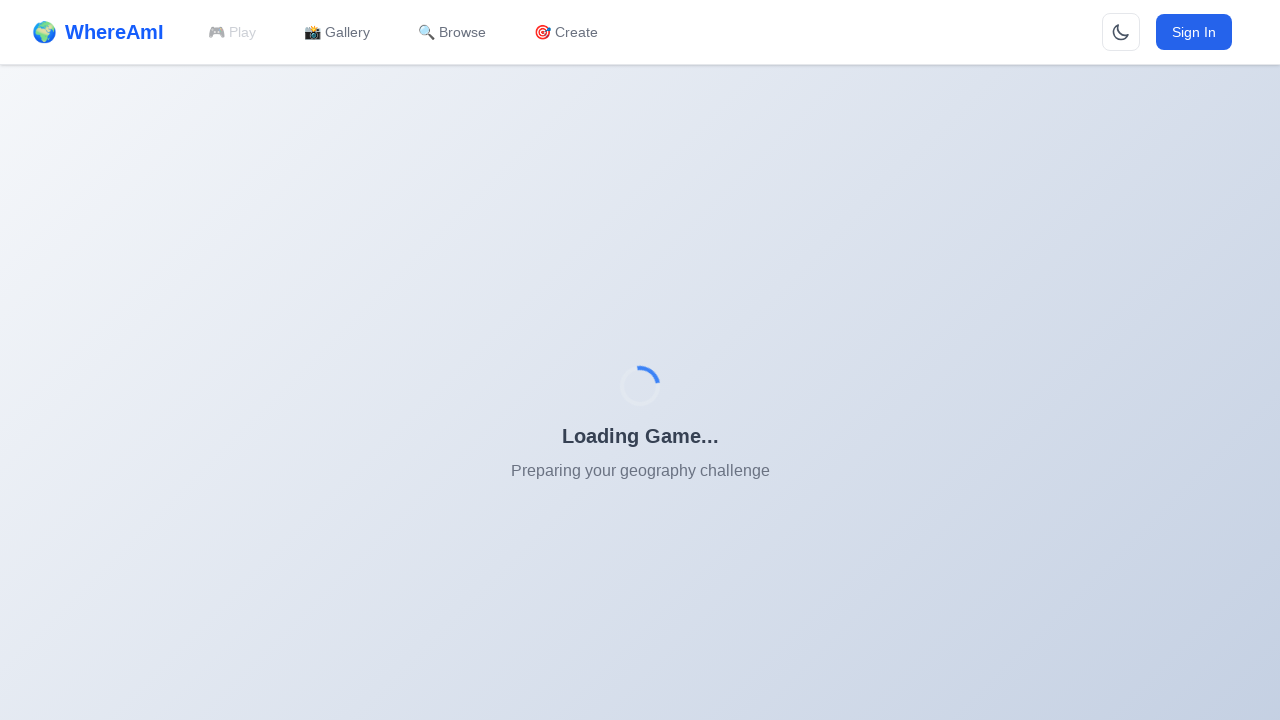

Waited for game to initialize
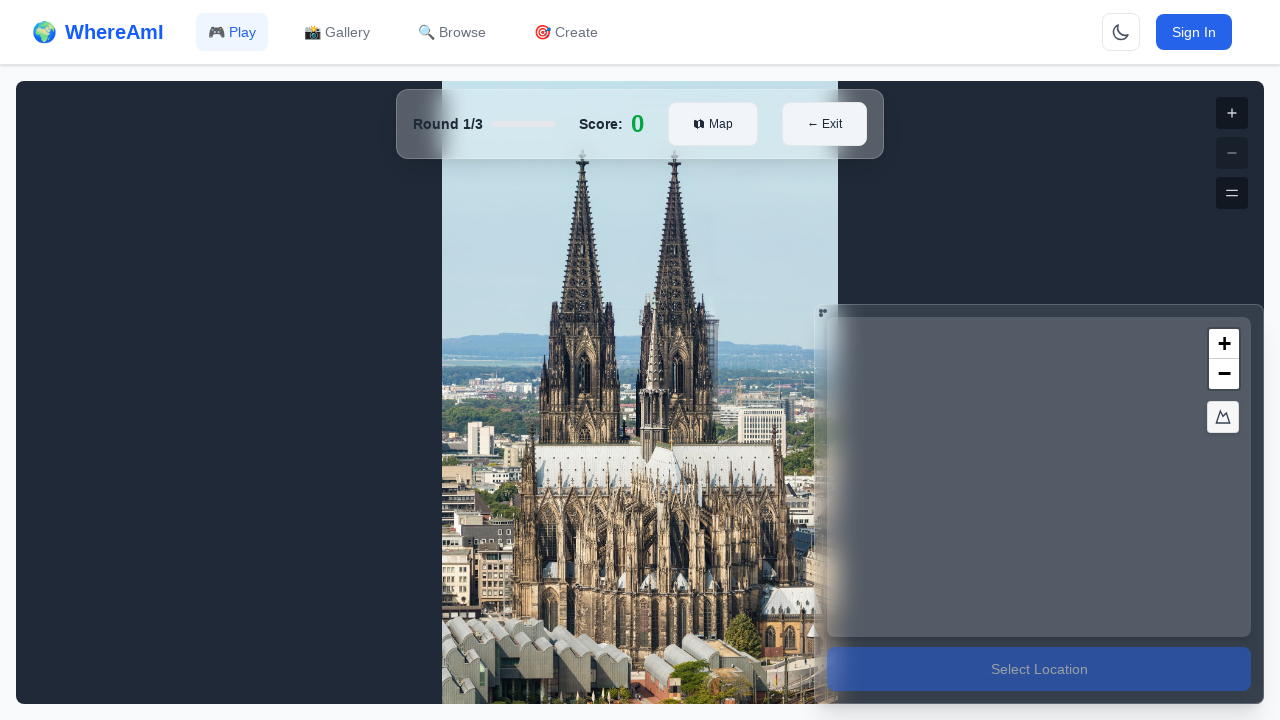

Located error message elements
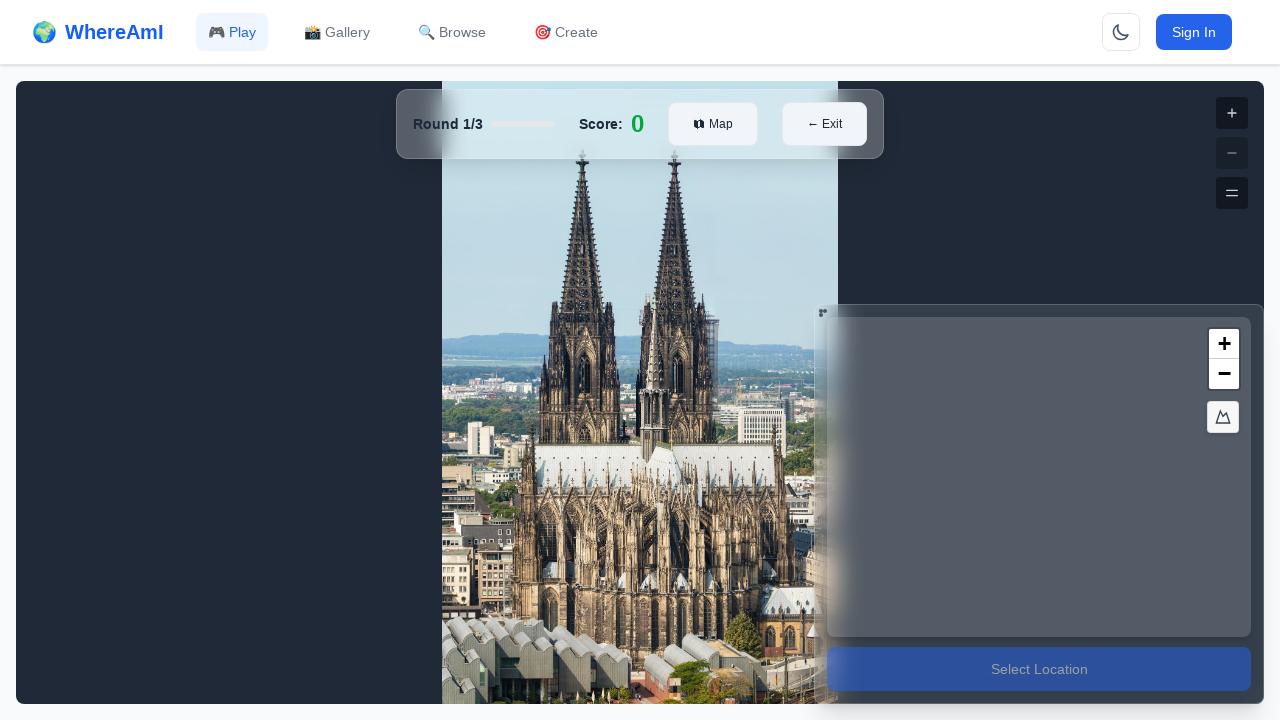

Checked for error messages
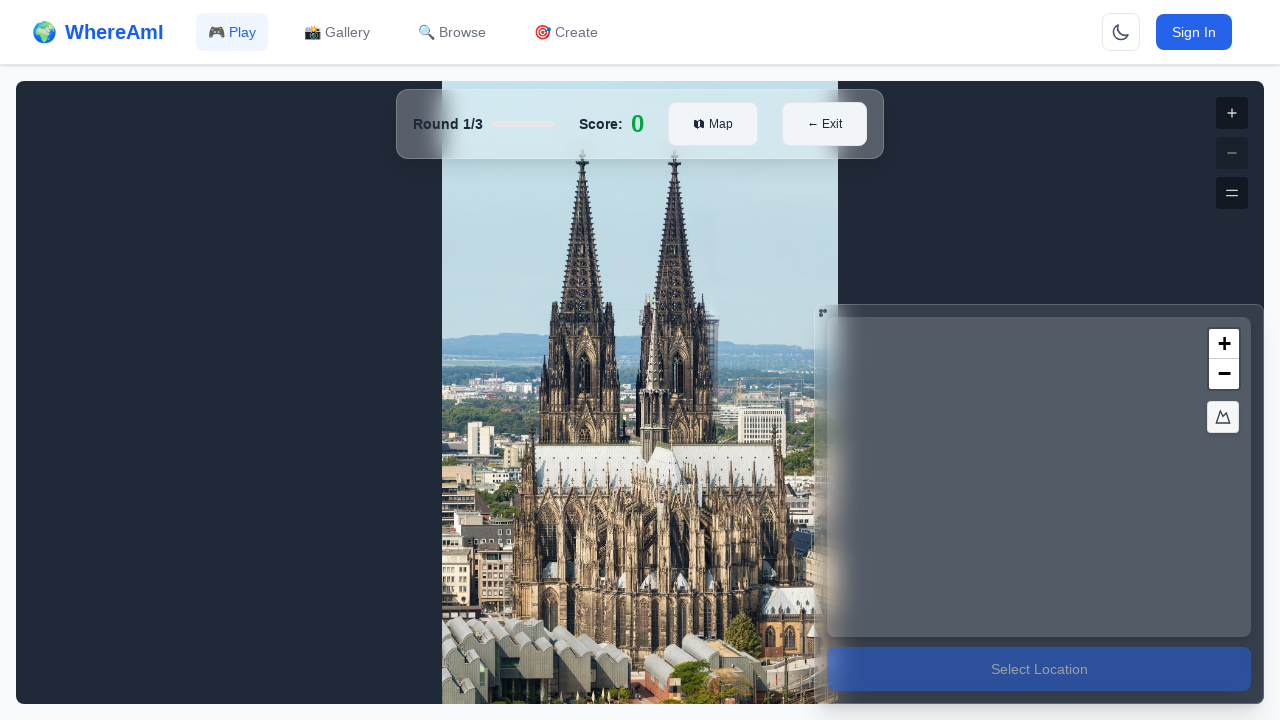

Located map container element
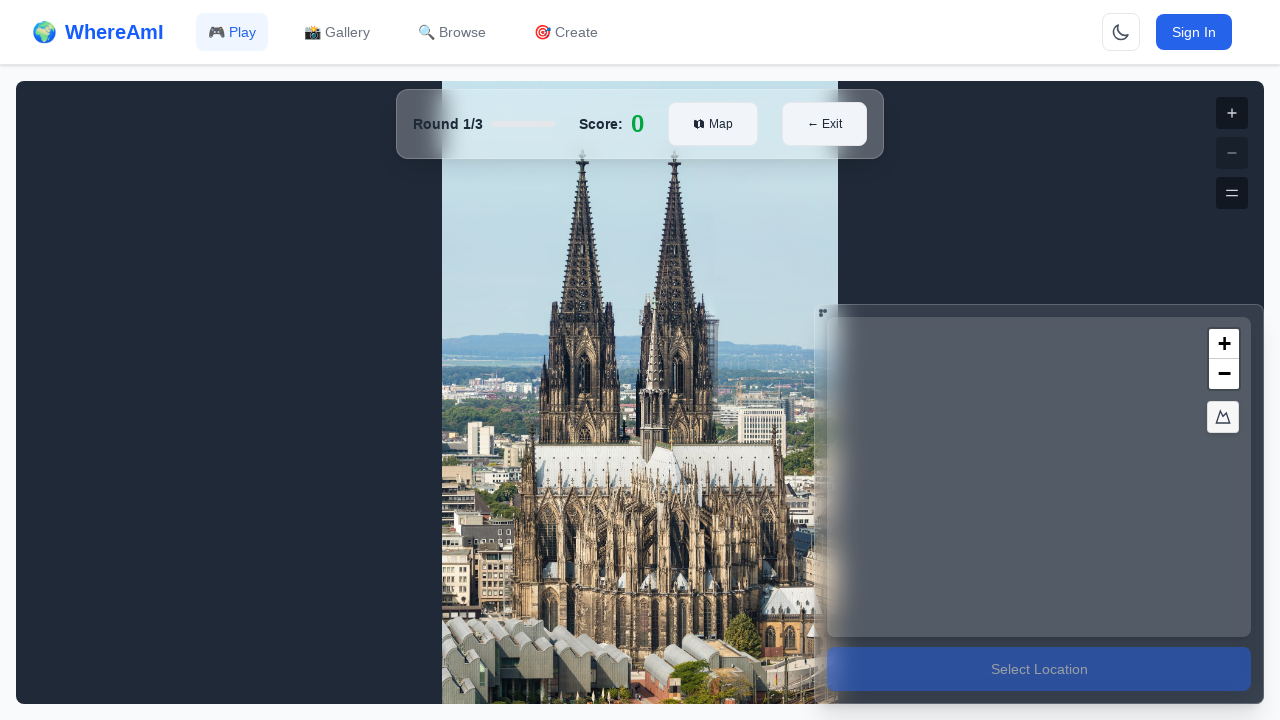

Verified map container is visible
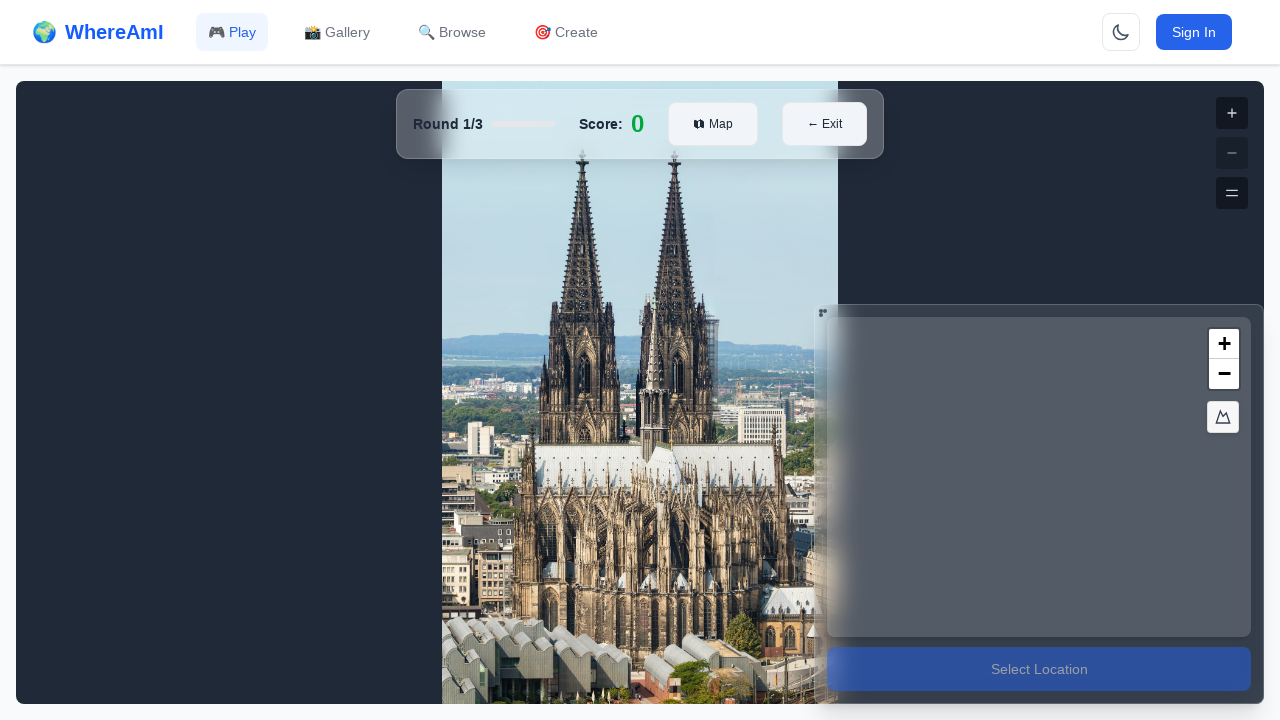

Waited for map to be ready
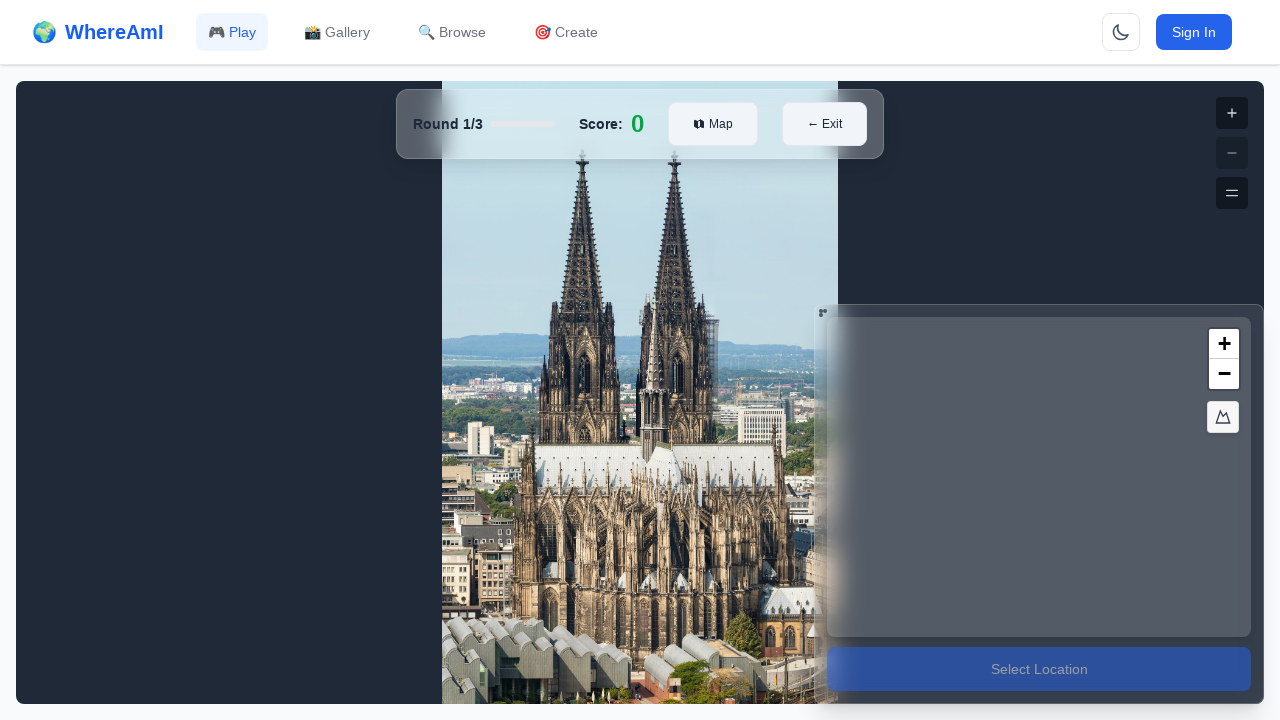

Clicked on map at position (200, 200) to make a guess at (1027, 517) on .map-container >> nth=0
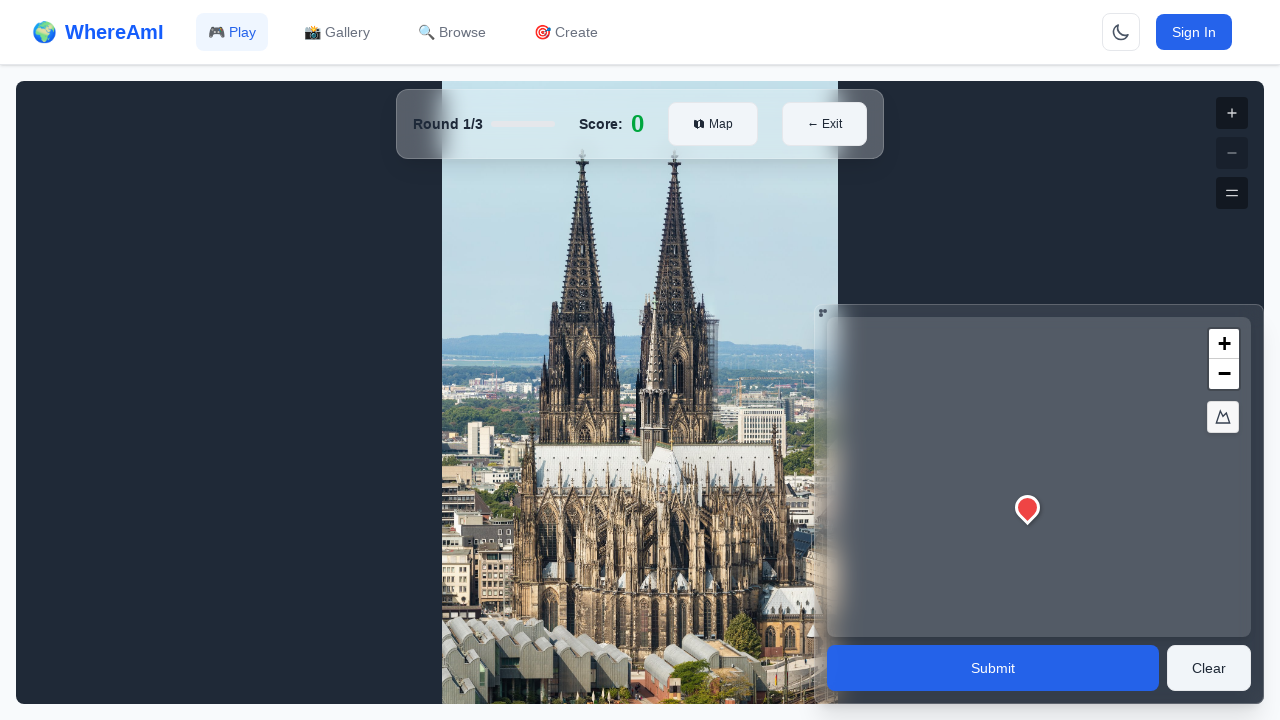

Waited for guess to register
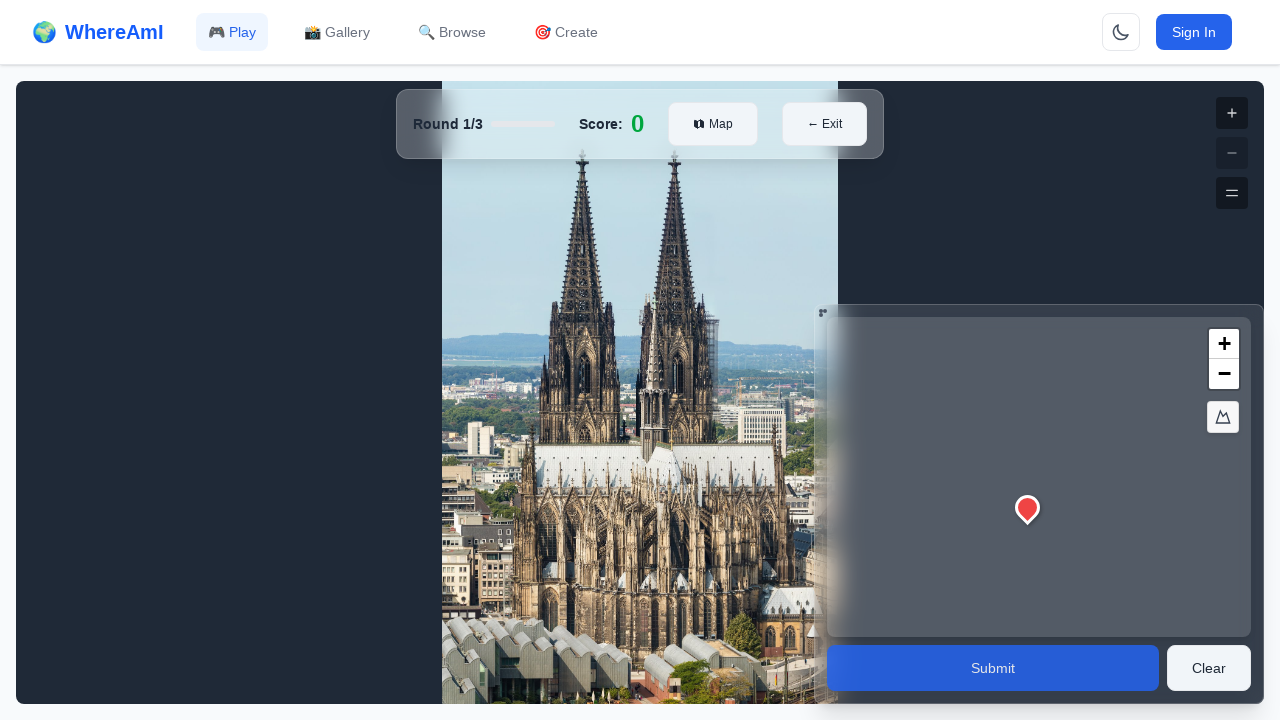

Located Submit Guess button
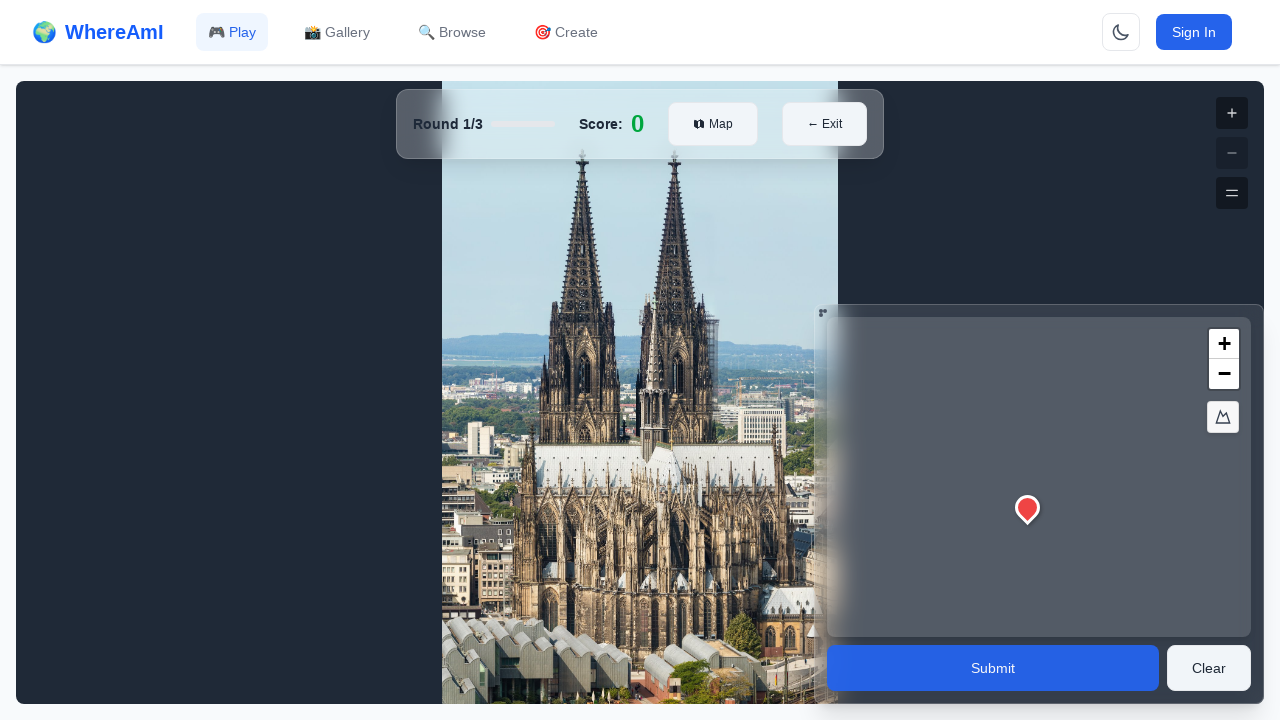

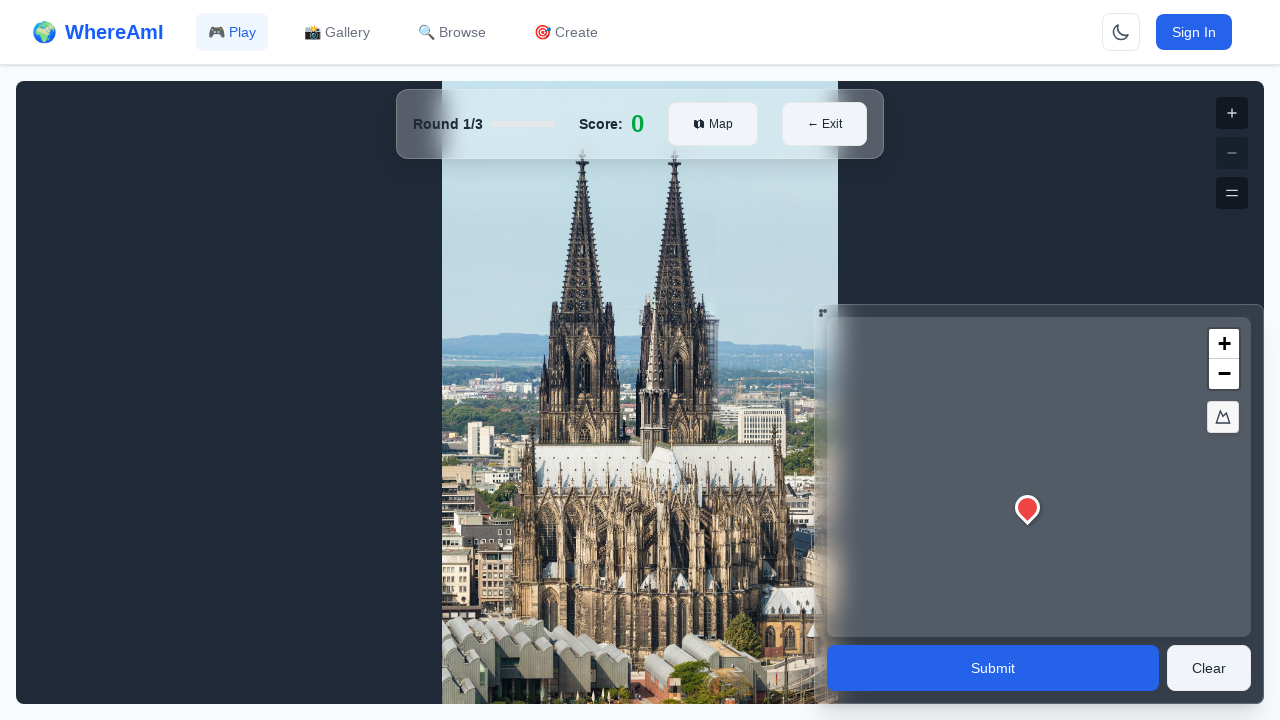